Tests keyboard actions including typing text, selecting all with Ctrl+A, copying with Ctrl+C, tabbing to next field, and pasting with Ctrl+V on a text comparison website

Starting URL: https://text-compare.com/

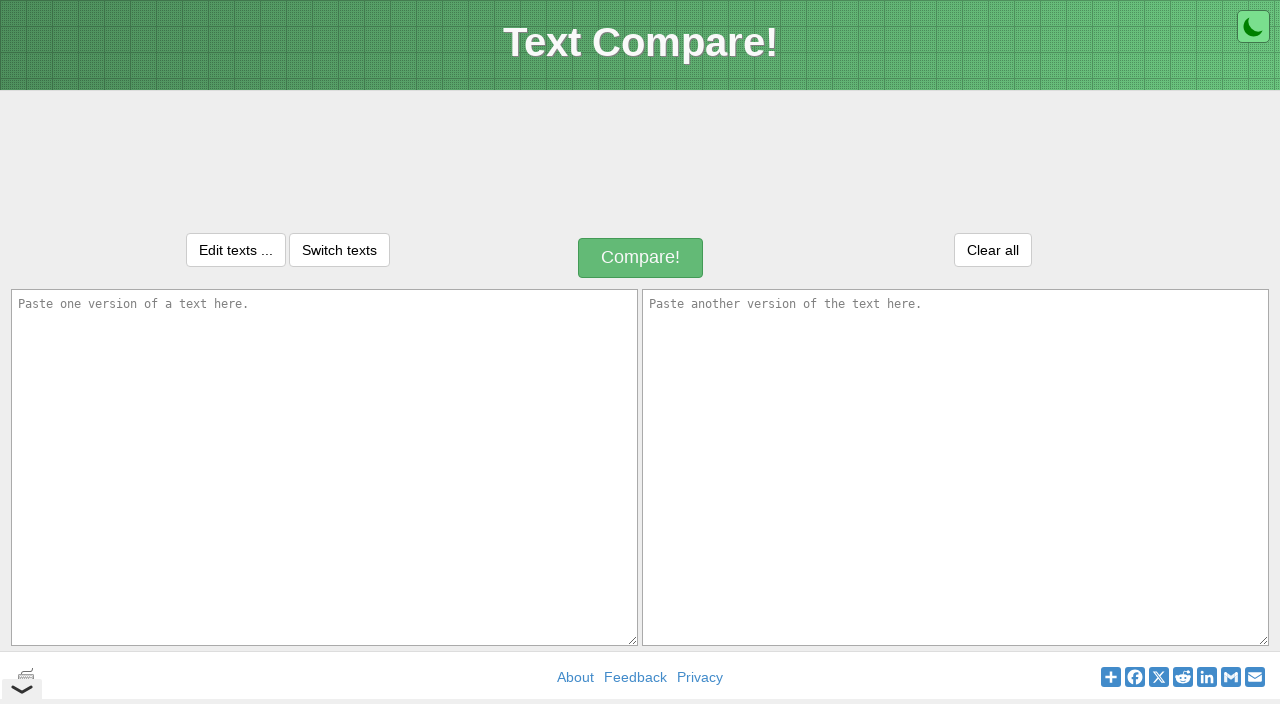

Typed 'Hello' into the first text area on textarea#inputText1
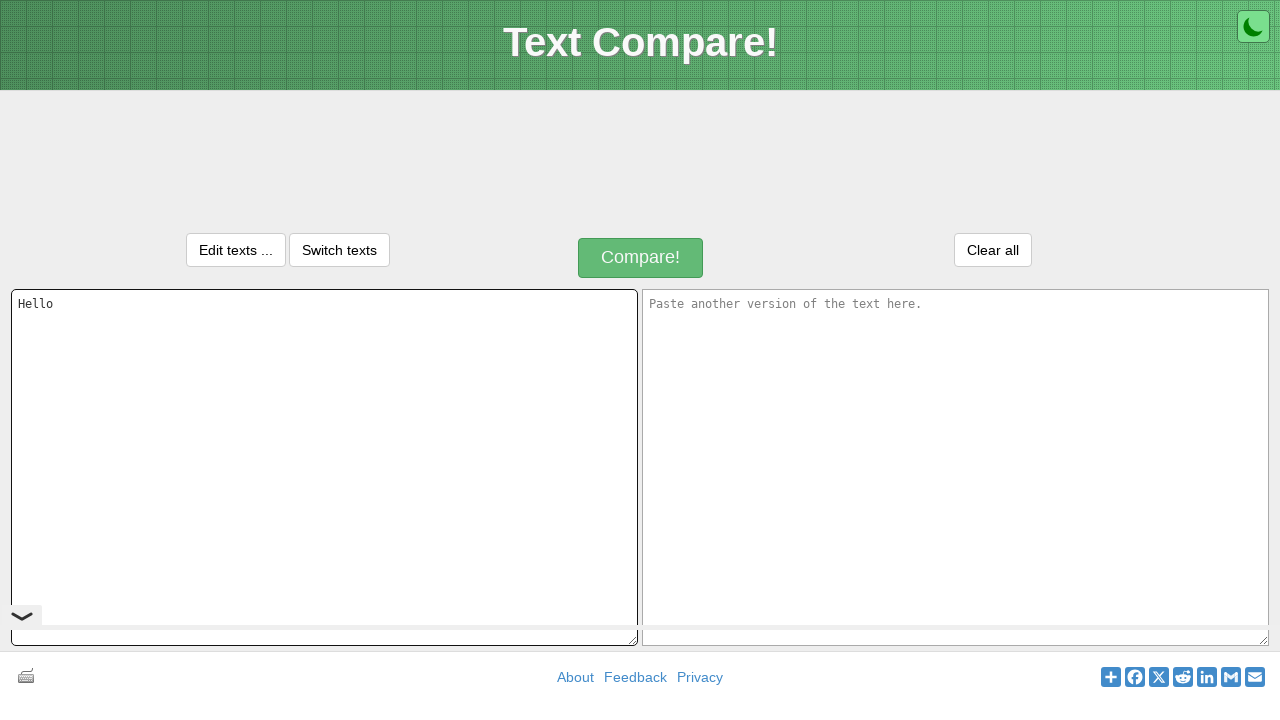

Selected all text in first textarea with Ctrl+A
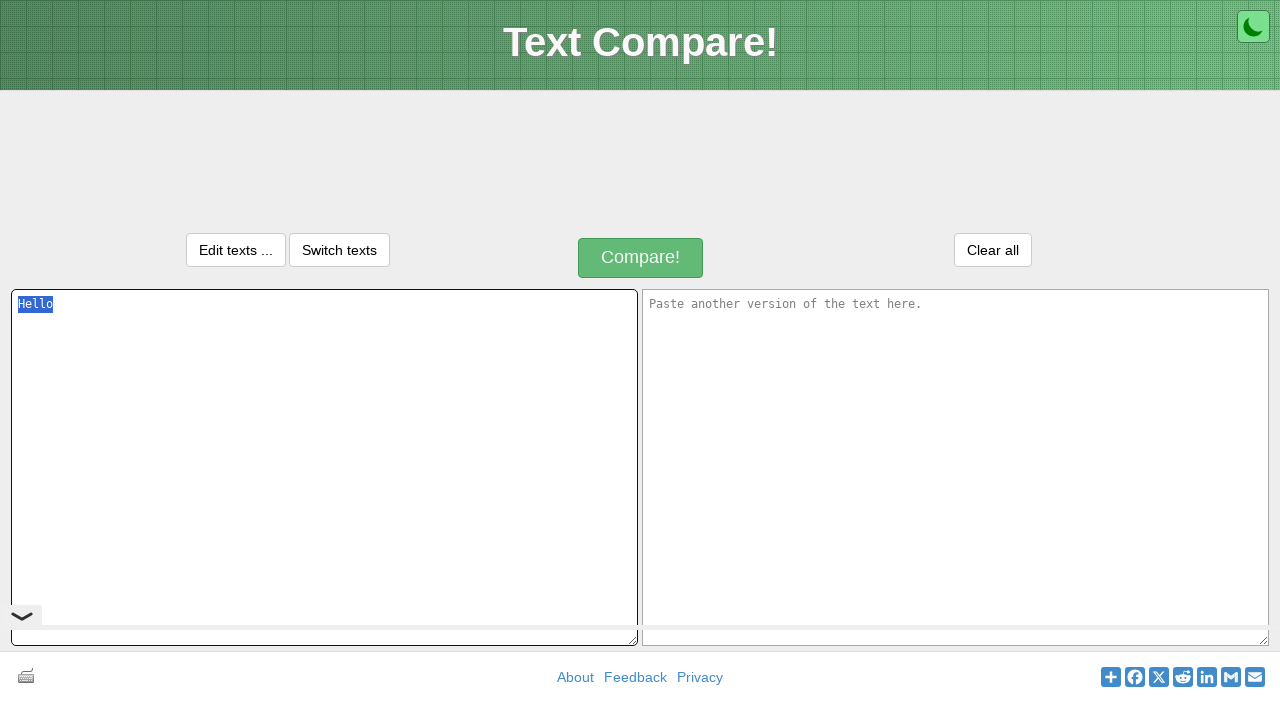

Copied selected text with Ctrl+C
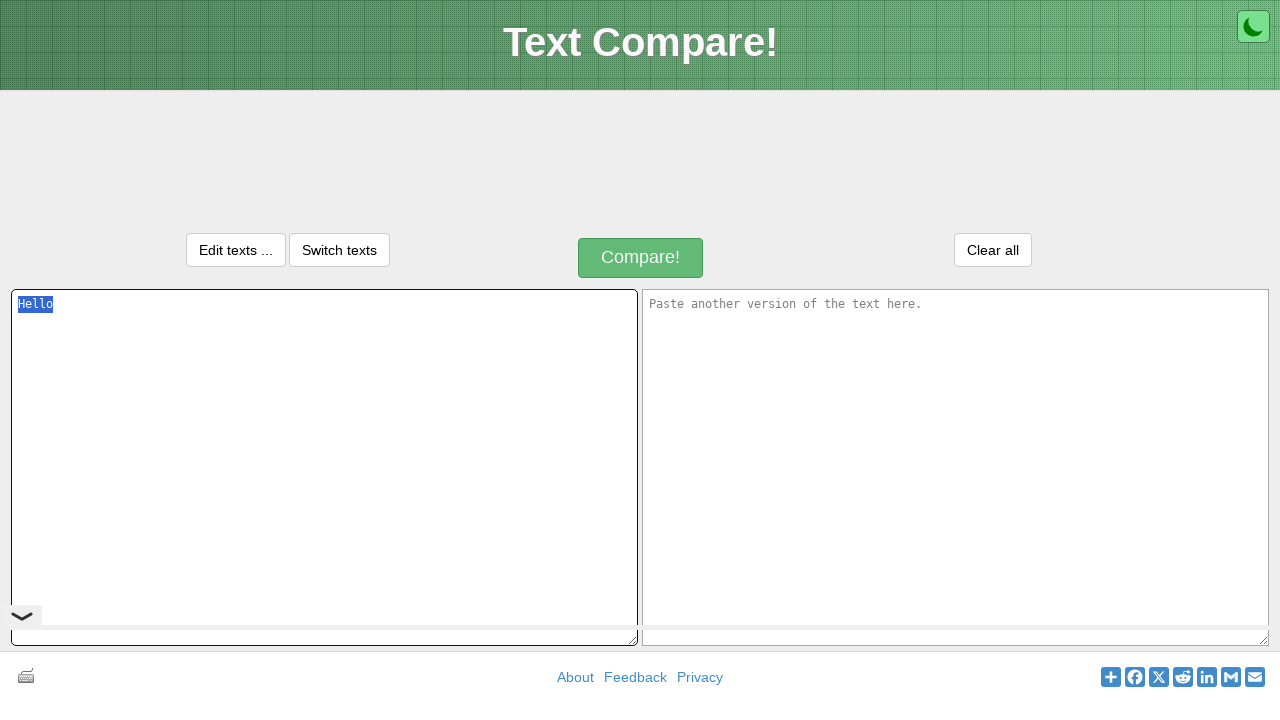

Pressed Tab to move focus to second text area
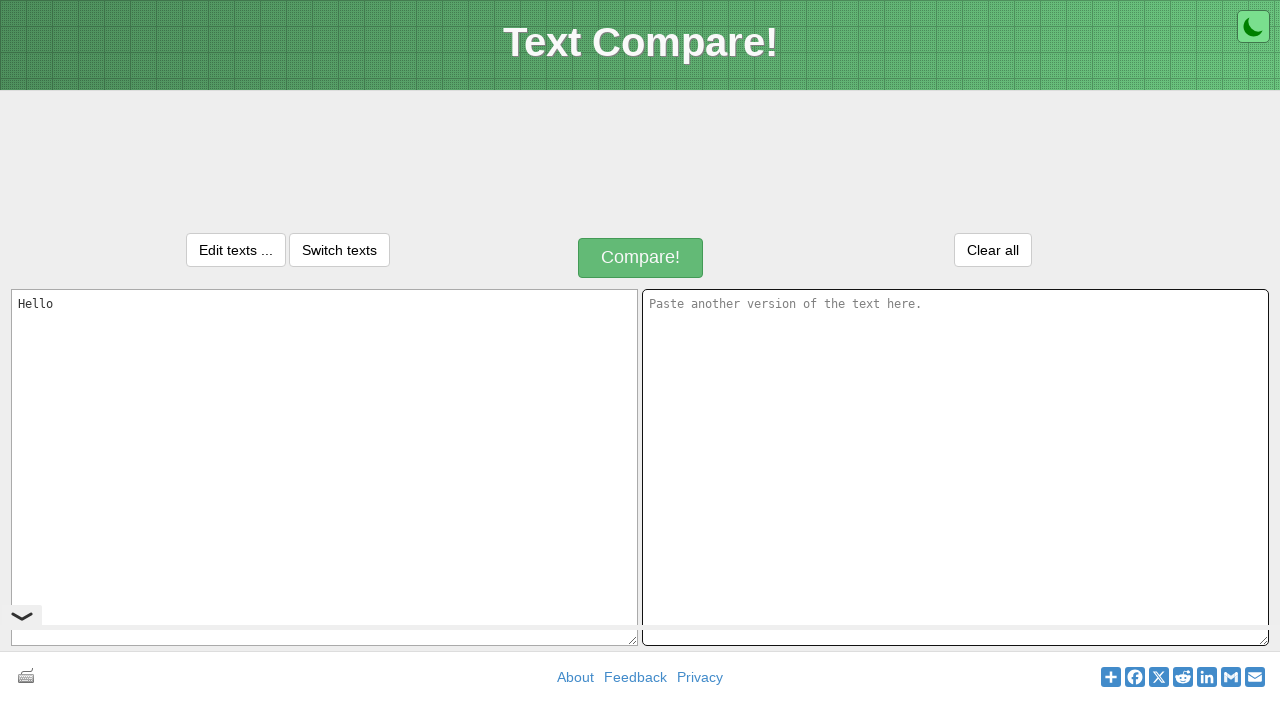

Pasted copied text into second textarea with Ctrl+V
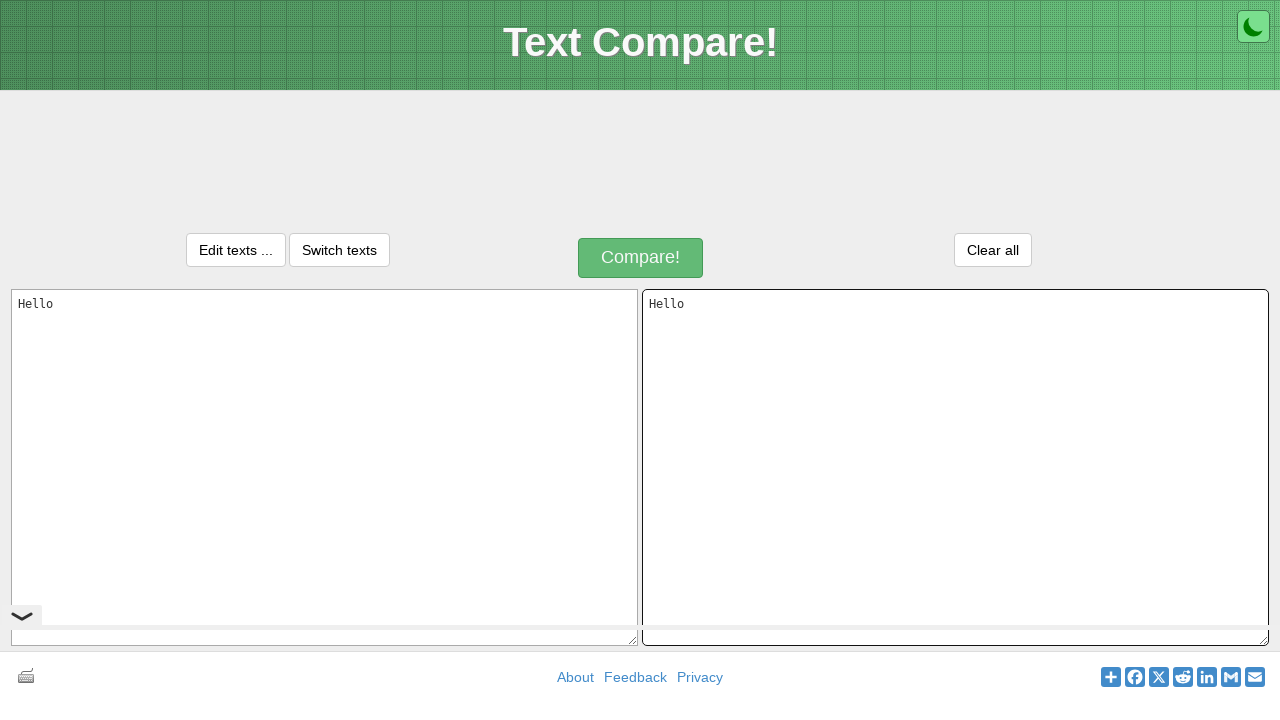

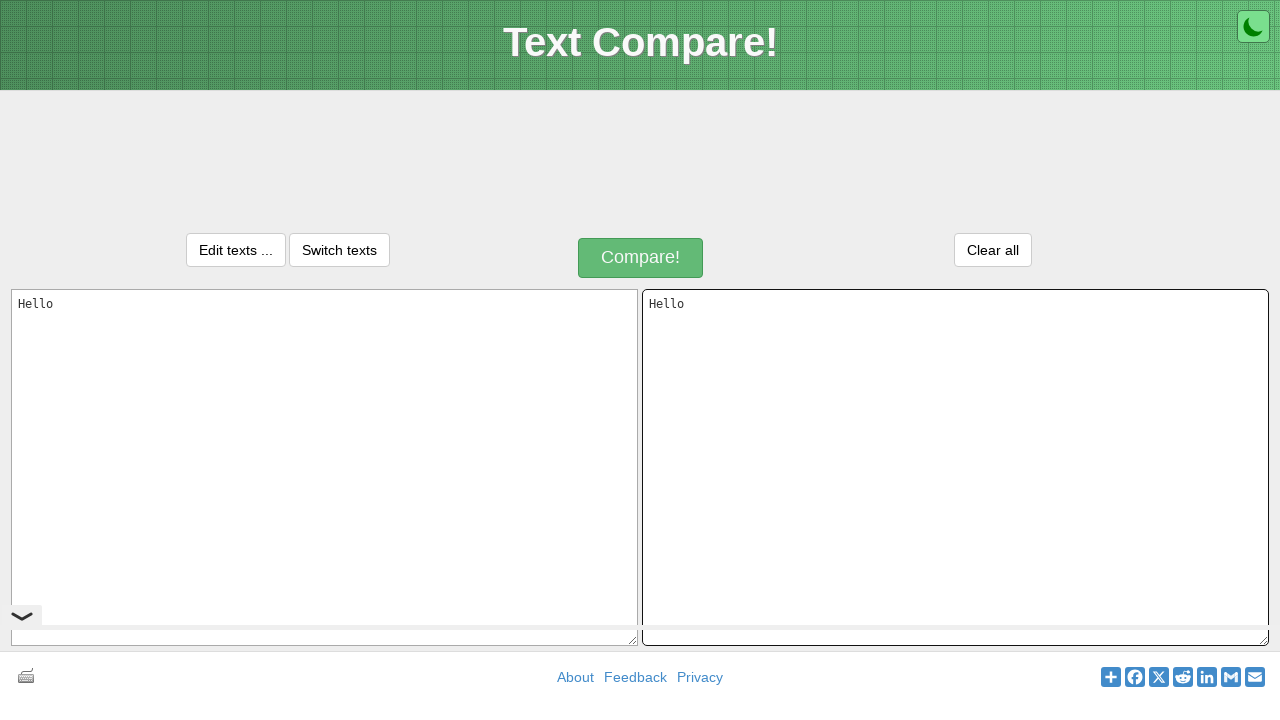